Clicks the MLP-SM link and verifies it opens the correct Neuronpedia page

Starting URL: https://docs.neuronpedia.org/sparse-autoencoder

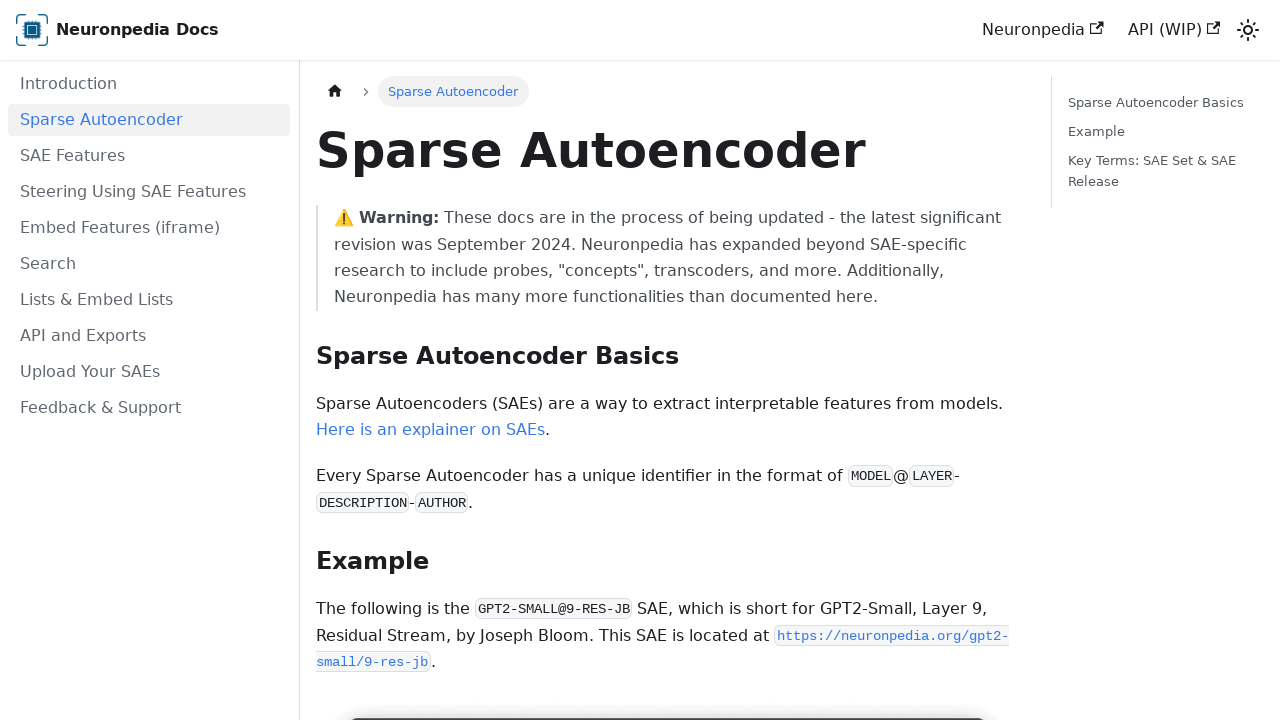

Clicked MLP-SM link at (608, 361) on internal:text="MLP-SM"i
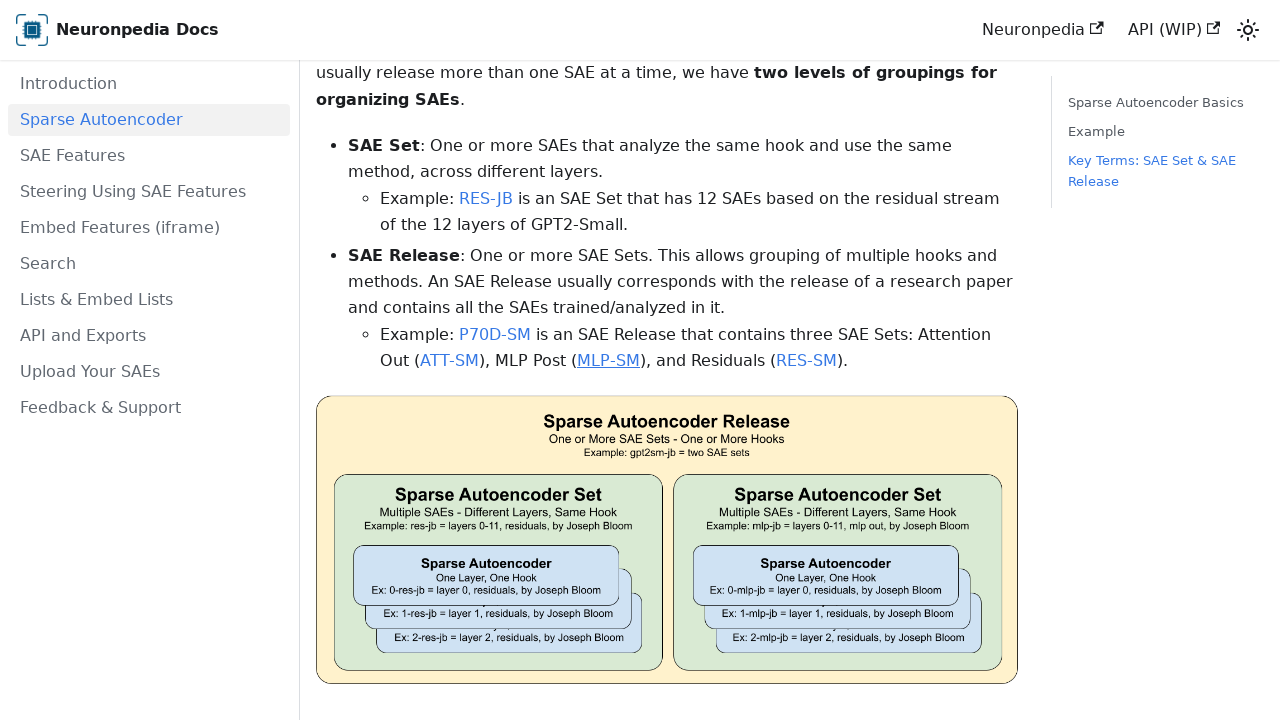

New page opened from MLP-SM link click
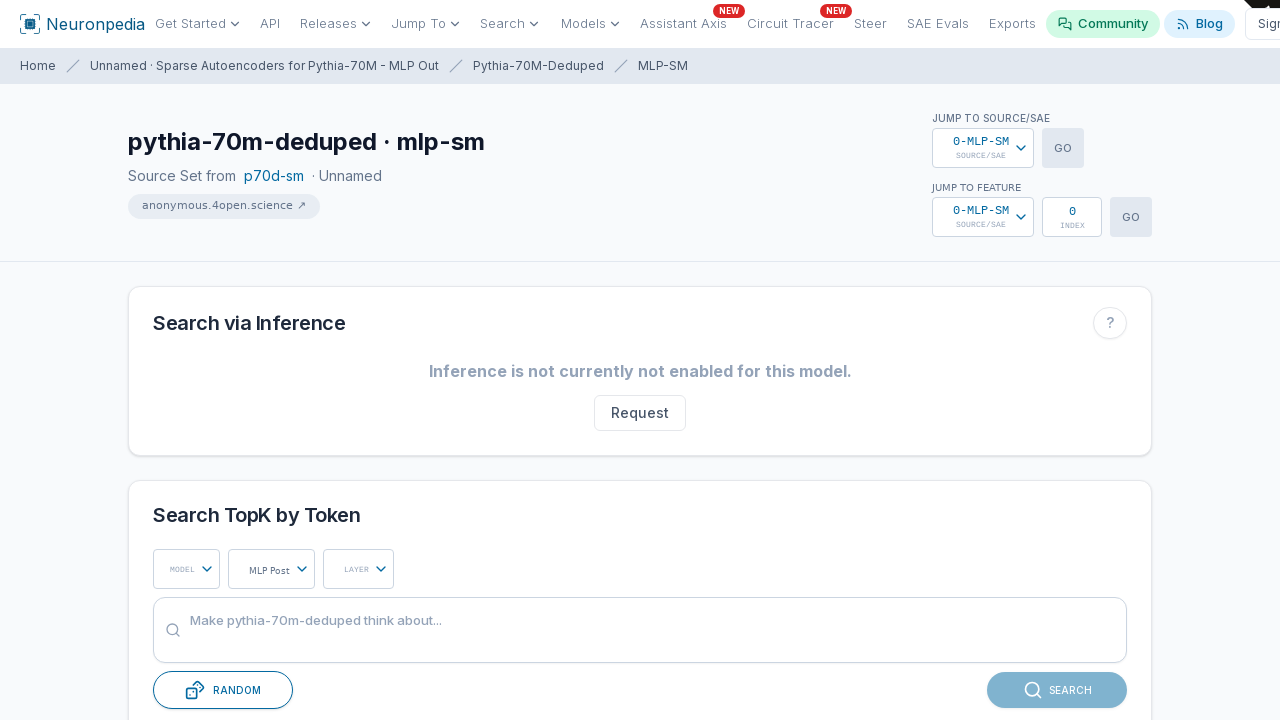

New page finished loading
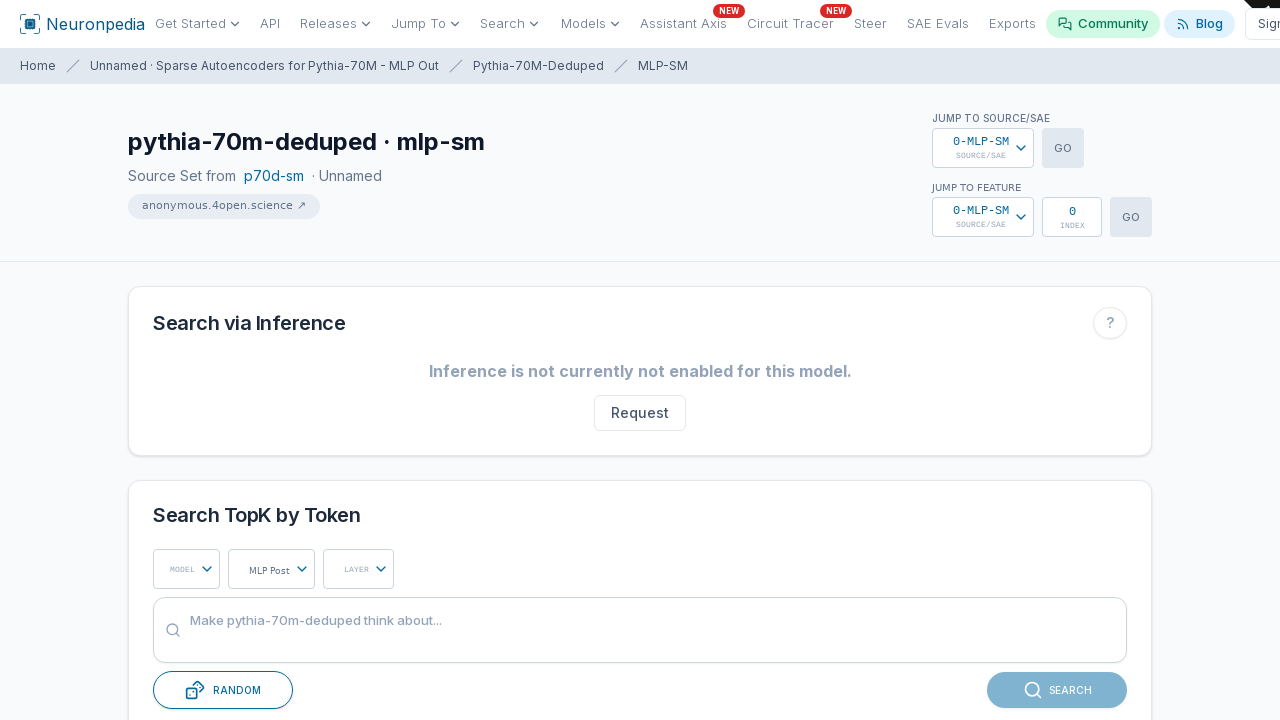

Verified new page URL is correct: https://www.neuronpedia.org/pythia-70m-deduped/mlp-sm
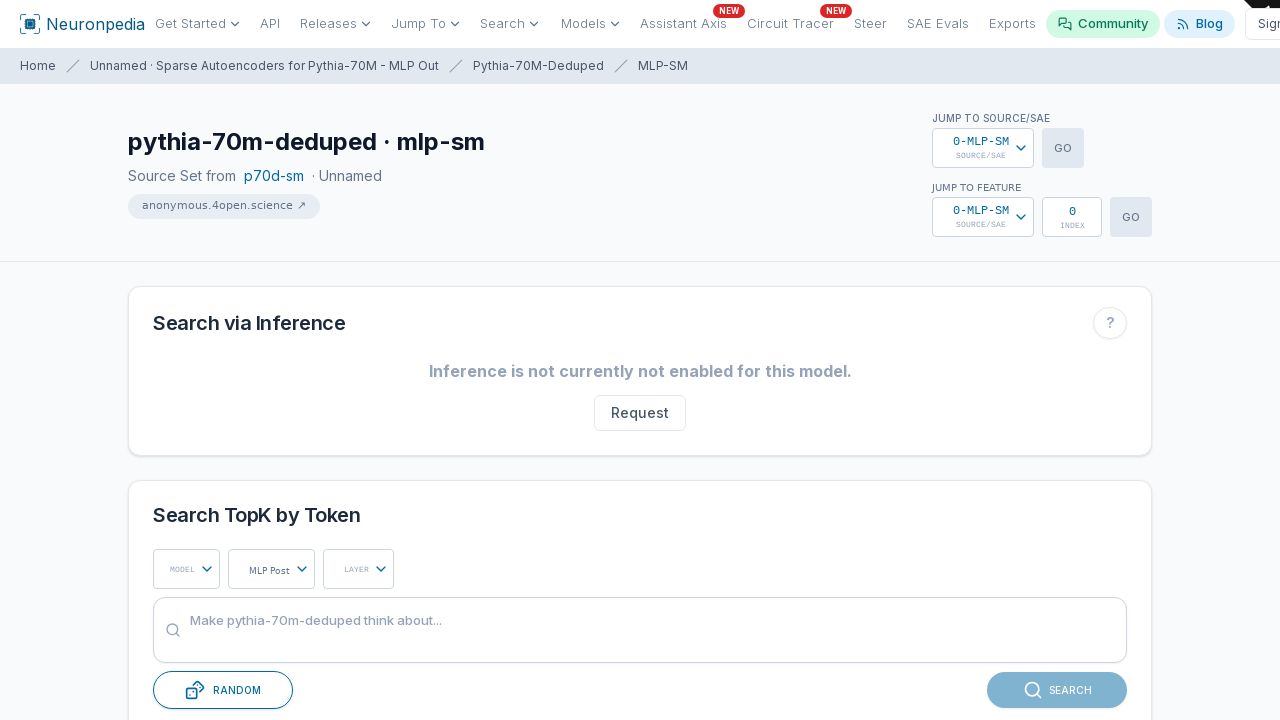

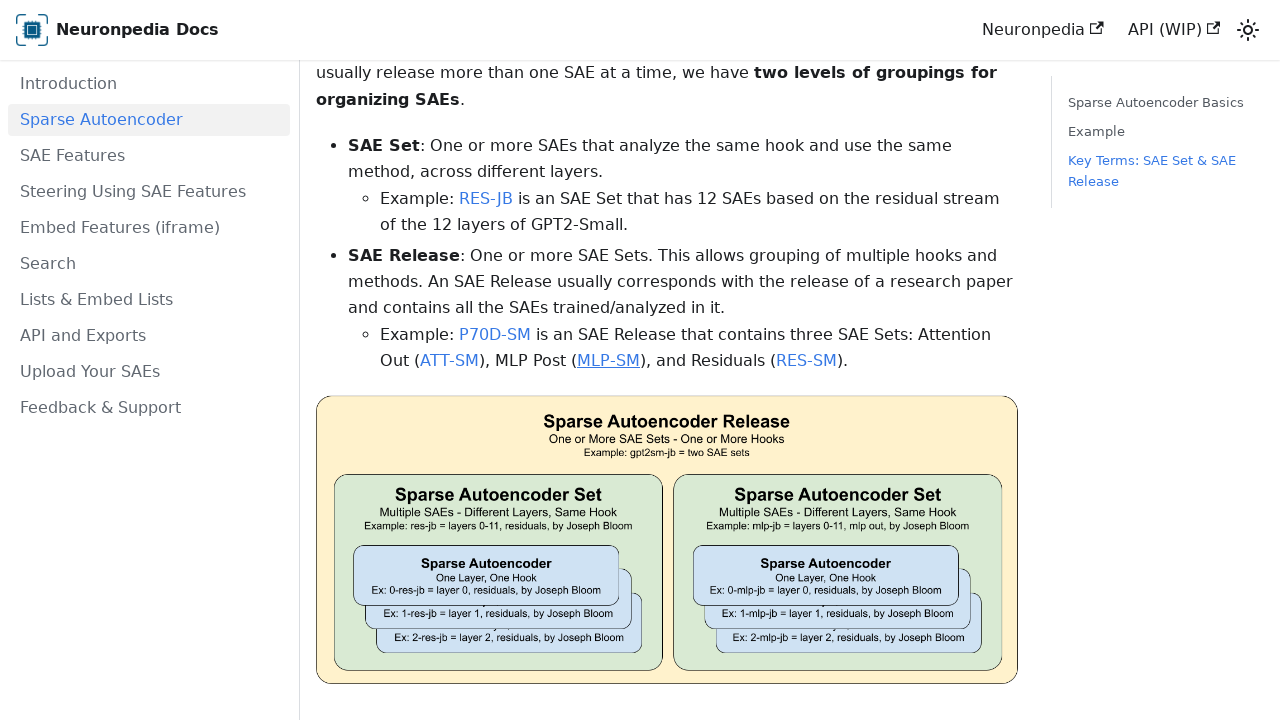